Tests that removing all files from a collection works on jsdelivr

Starting URL: https://www.jsdelivr.com/package/npm/fontfamous?version=2.1.1

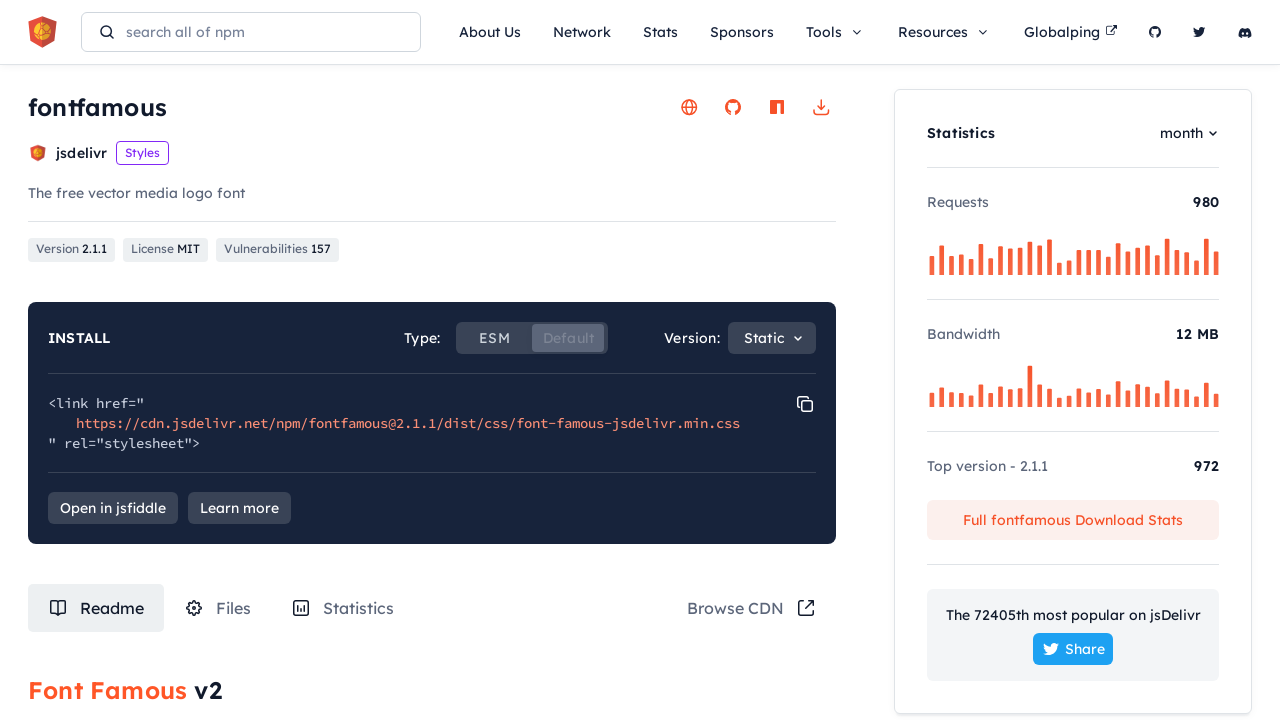

Waited for page to load (4000ms)
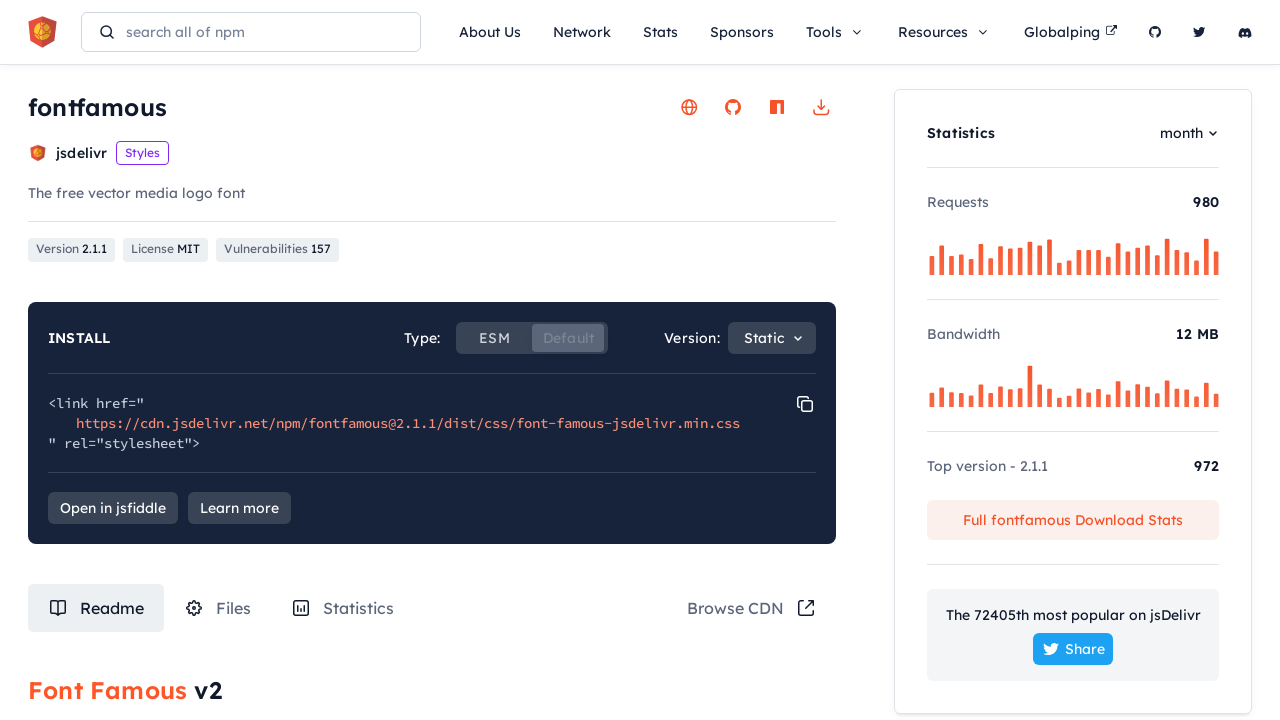

Clicked on Files tab at (218, 608) on #tabRouteFiles
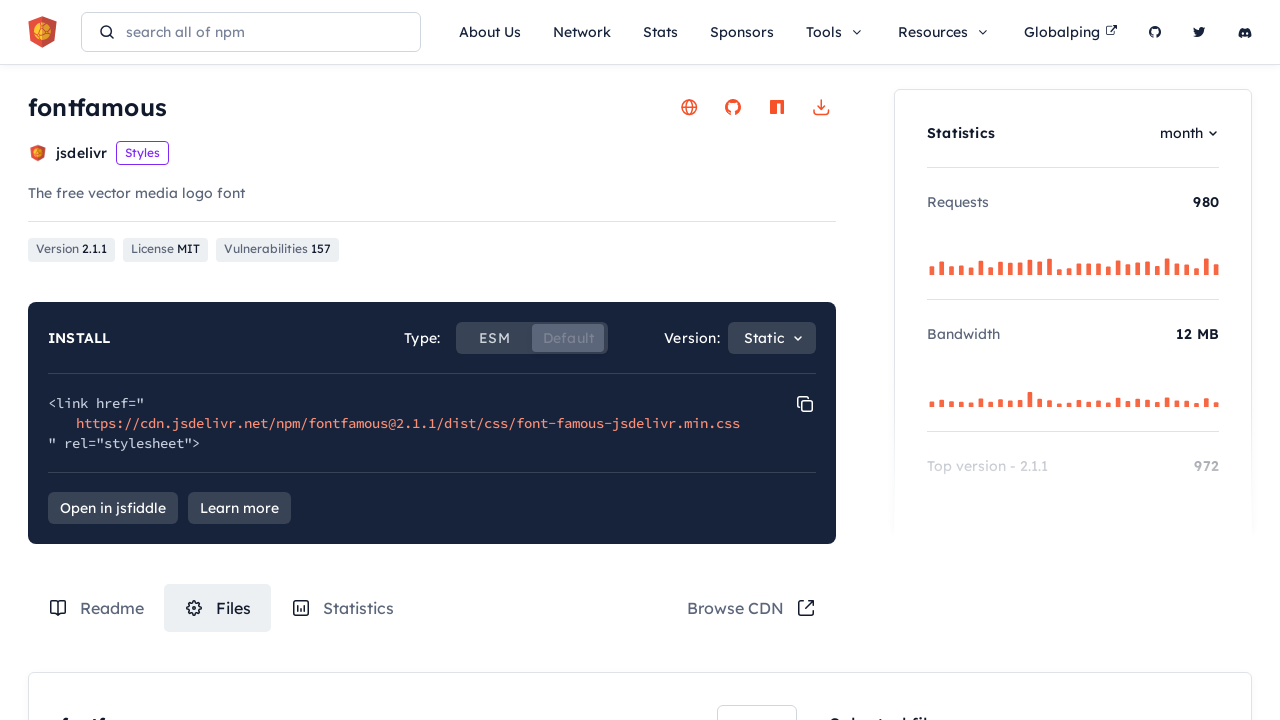

Selected first file checkbox at (771, 361) on .box-content-wrapper .file-item:nth-of-type(3) label
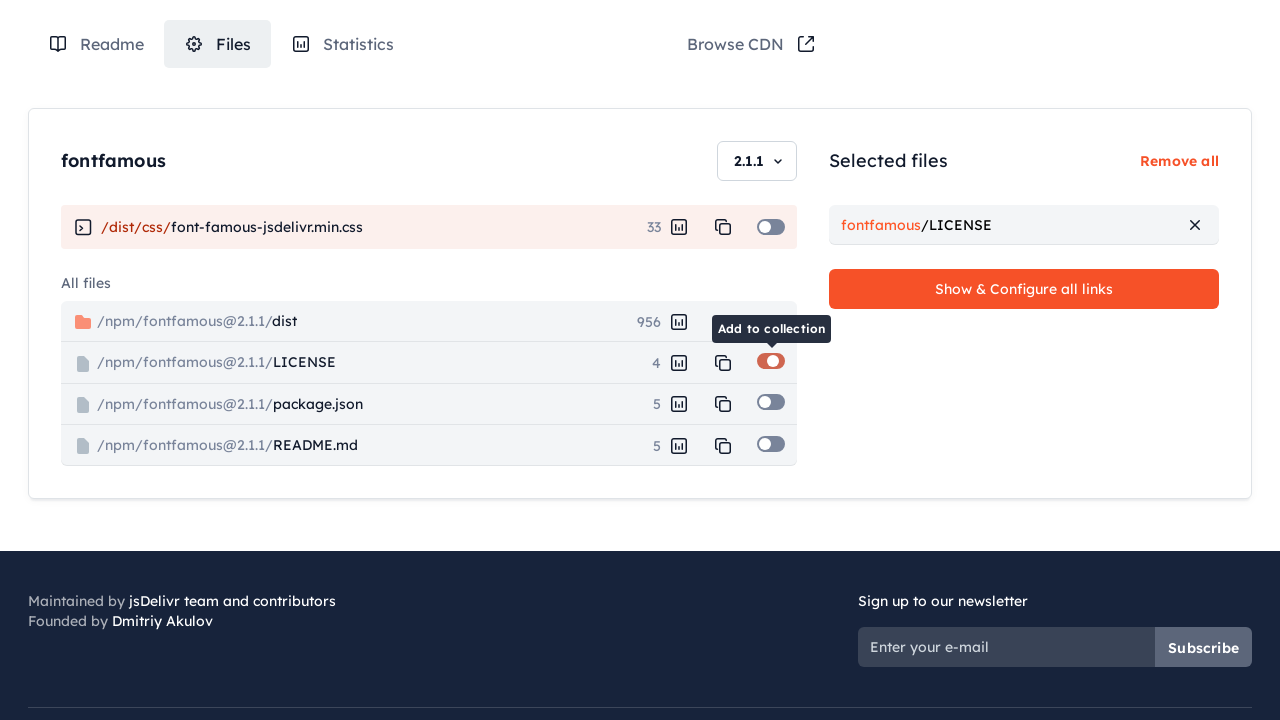

Selected second file checkbox at (771, 402) on .box-content-wrapper .file-item:nth-of-type(4) label
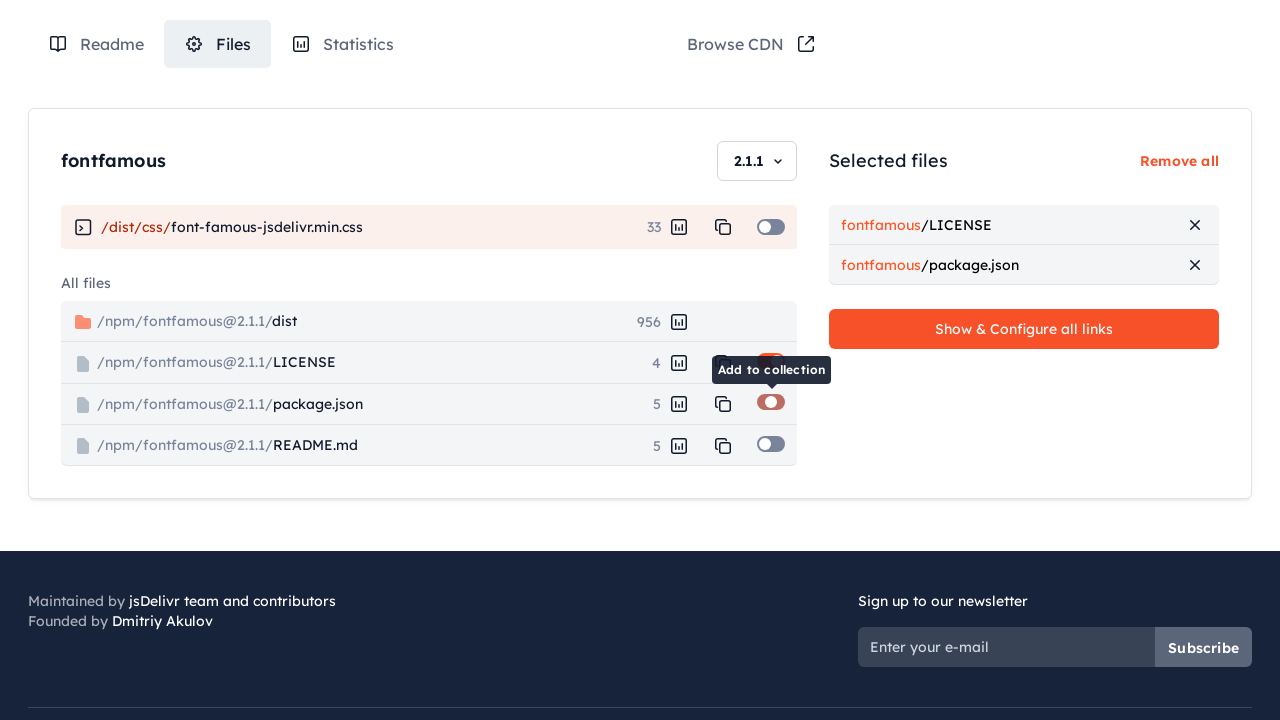

Waited for file selection to register (1000ms)
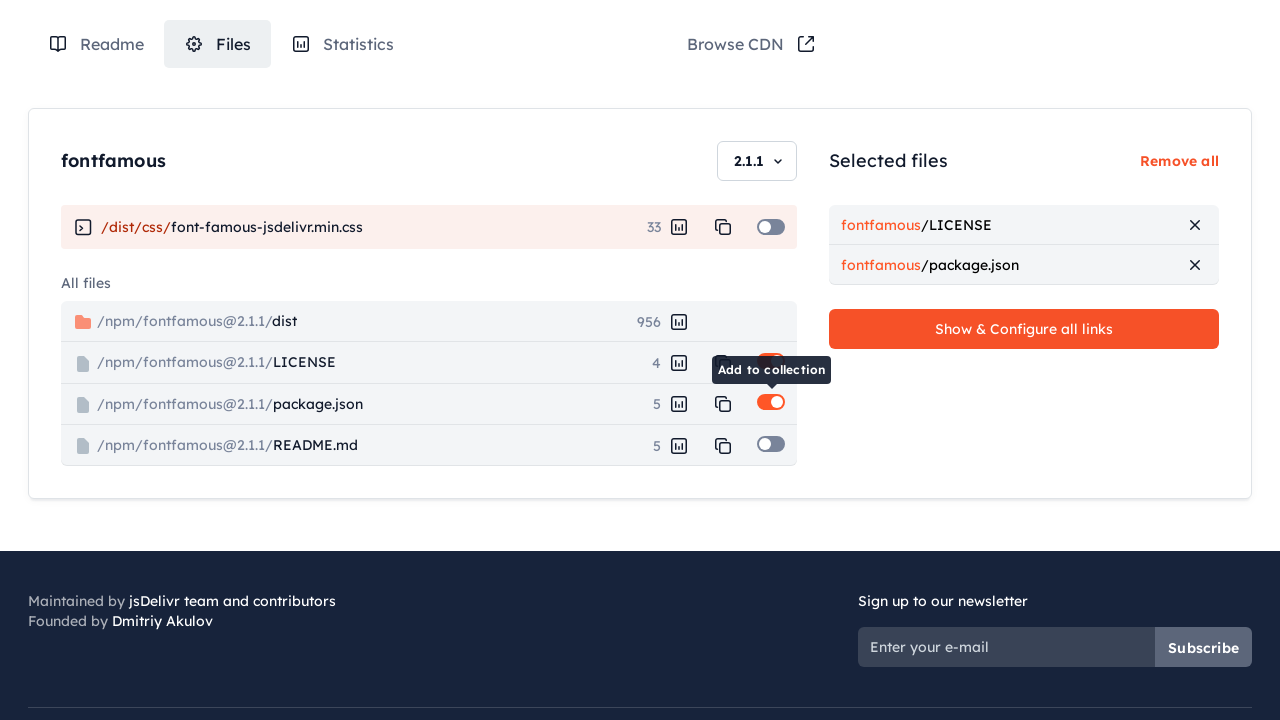

Clicked remove all button to delete selected files
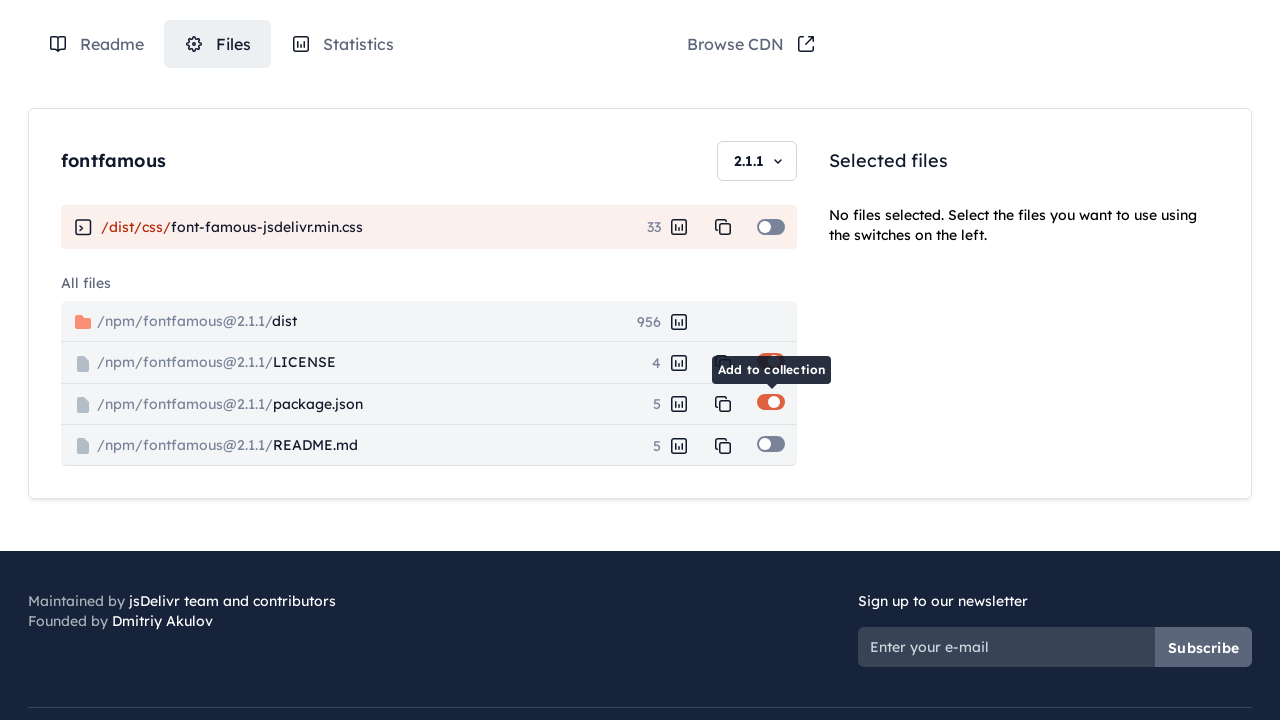

Waited for files to be removed (1000ms)
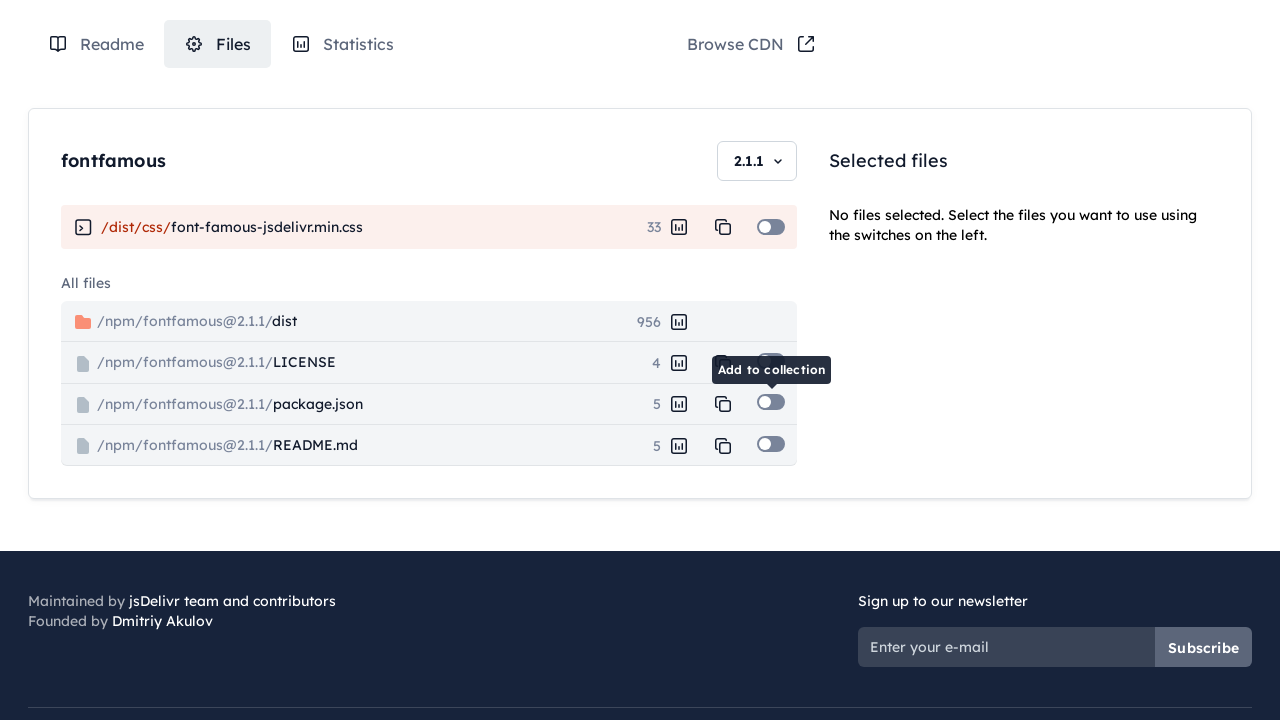

Verified empty collection message is displayed
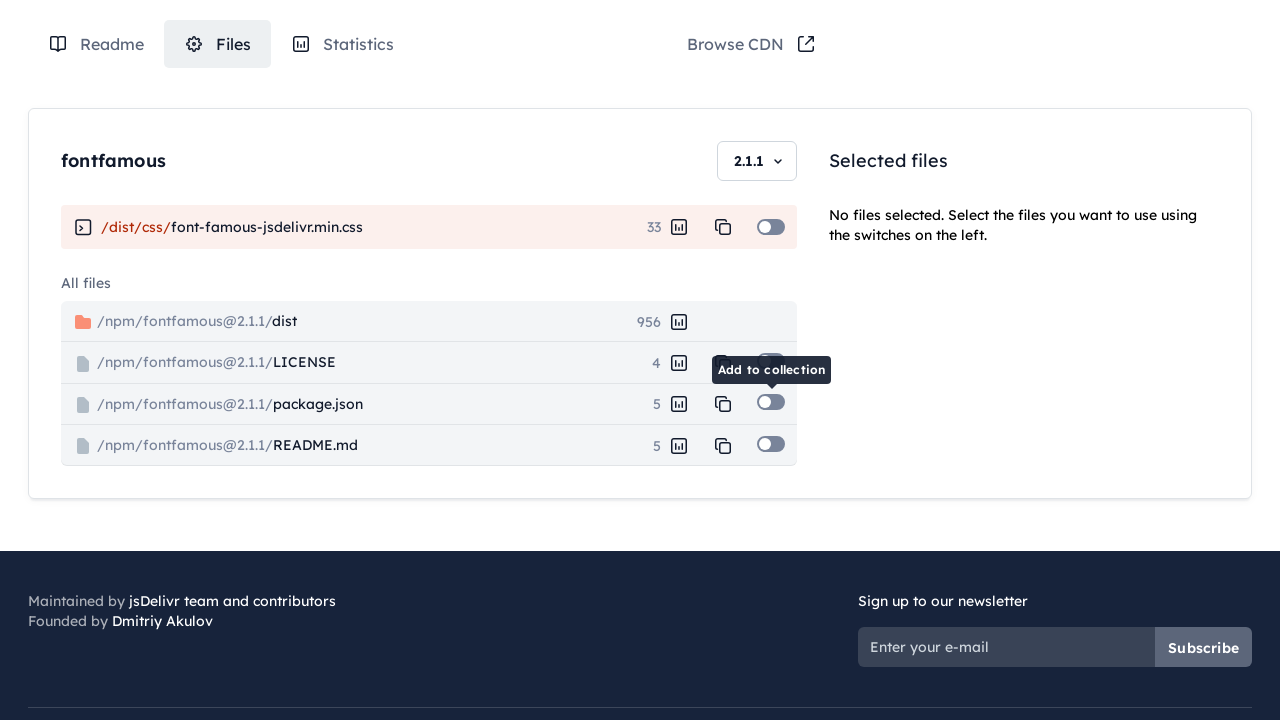

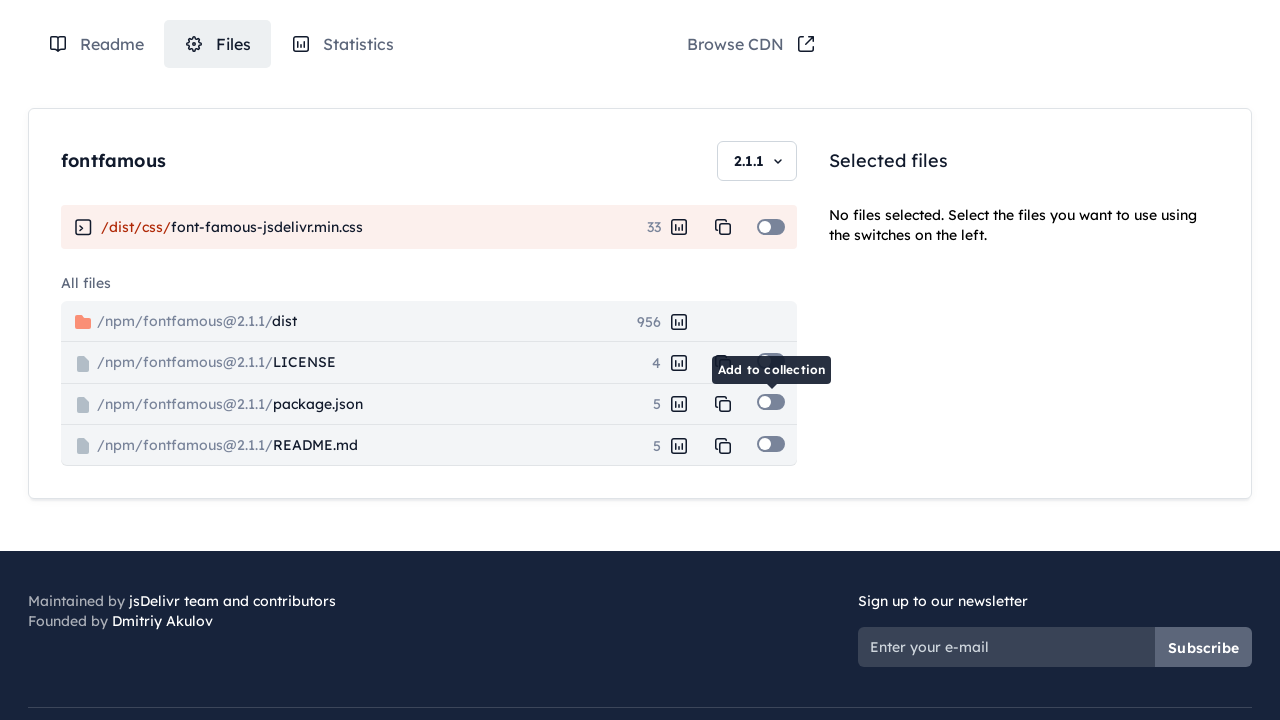